Finds all elements with class "text", counts them, and retrieves text from specific elements

Starting URL: https://kristinek.github.io/site/examples/locators

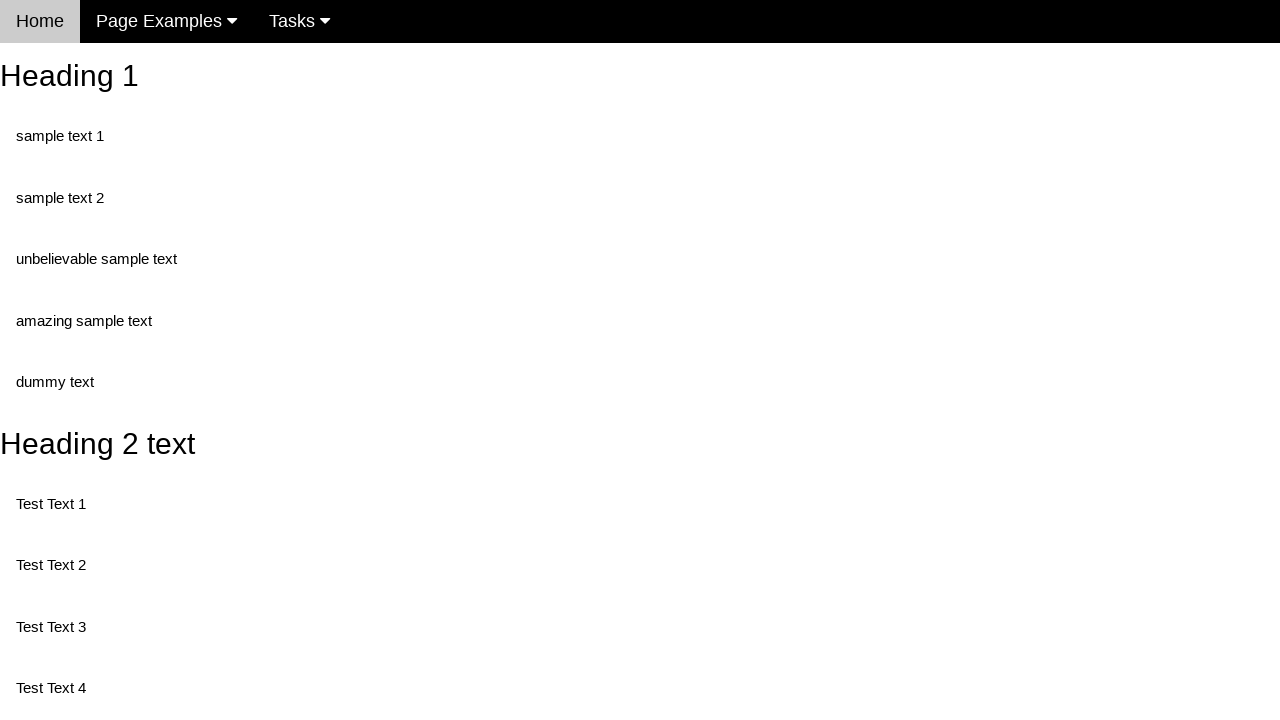

Navigated to locators example page
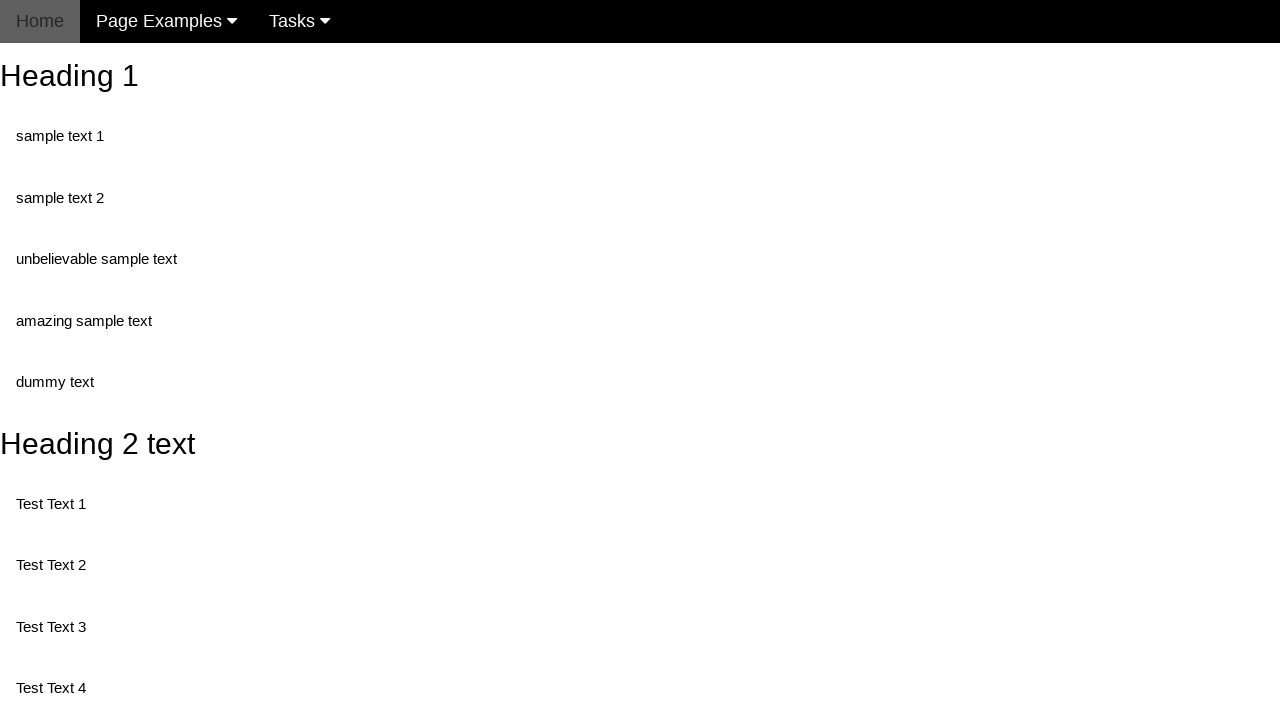

Located all elements with class 'text'
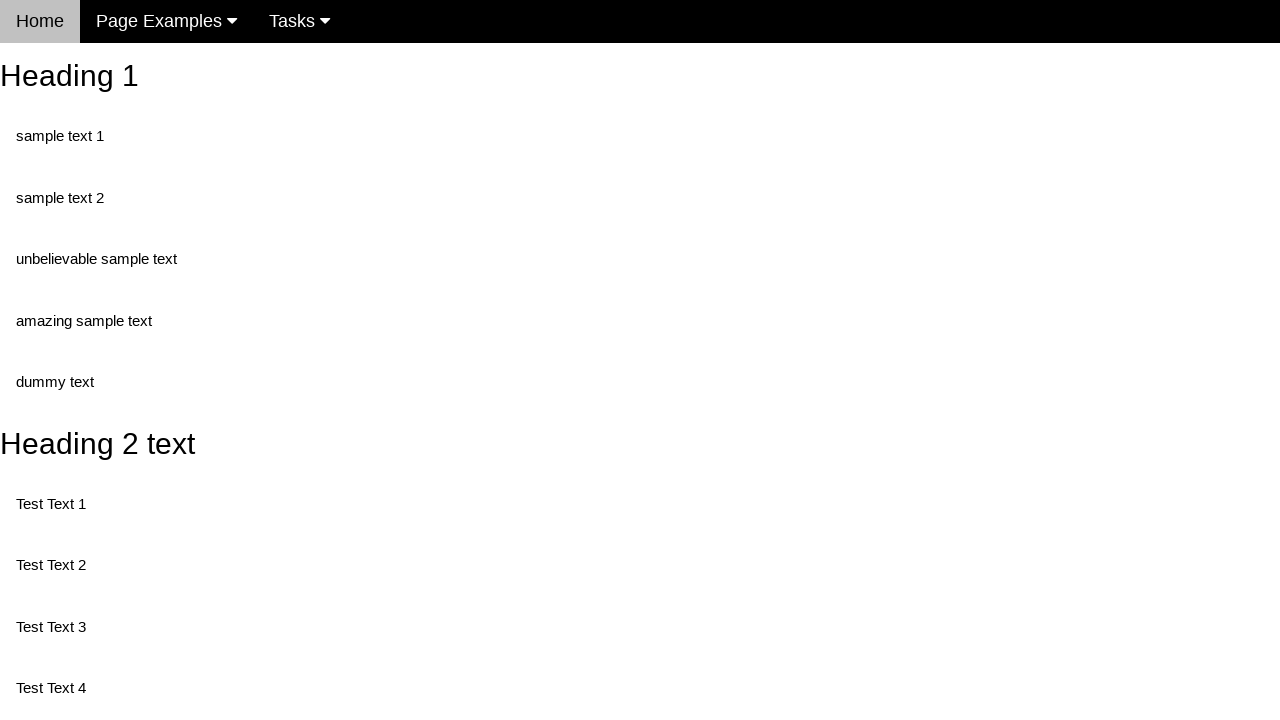

Counted elements with class 'text': 5 elements found
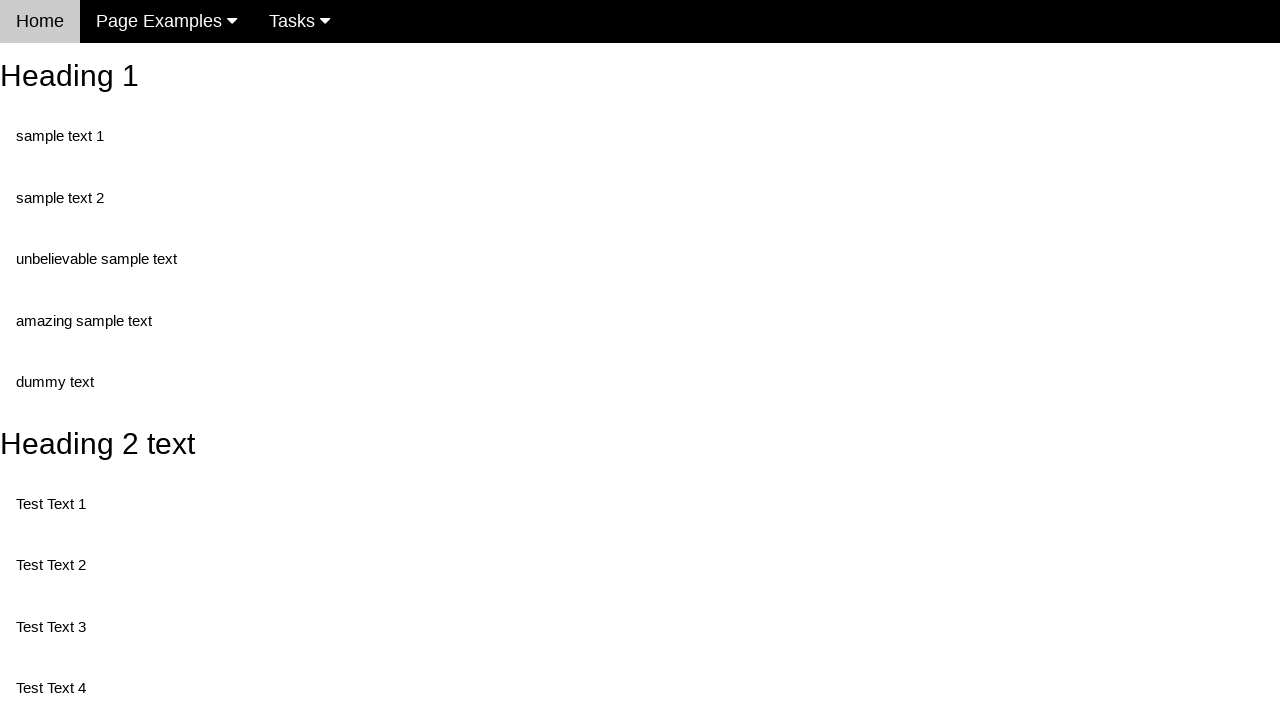

Retrieved text from first element with class 'text': 'sample text 1'
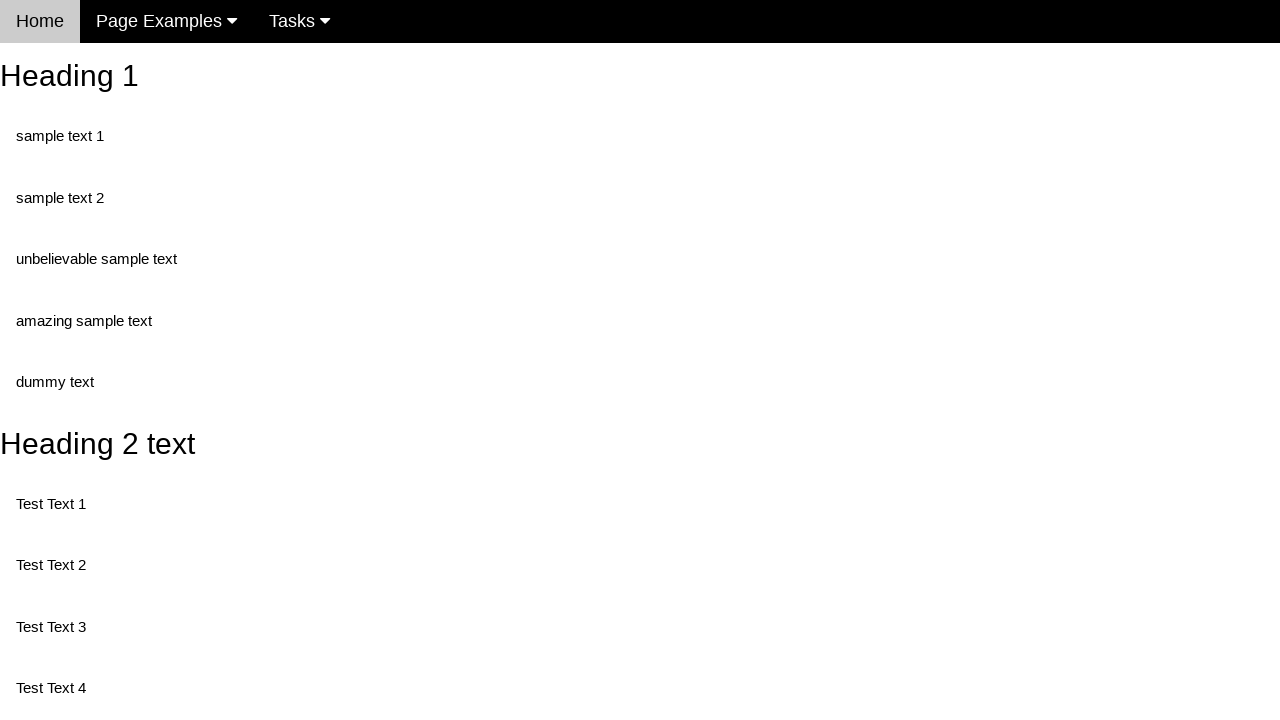

Retrieved text from fourth element with class 'text': 'amazing sample text'
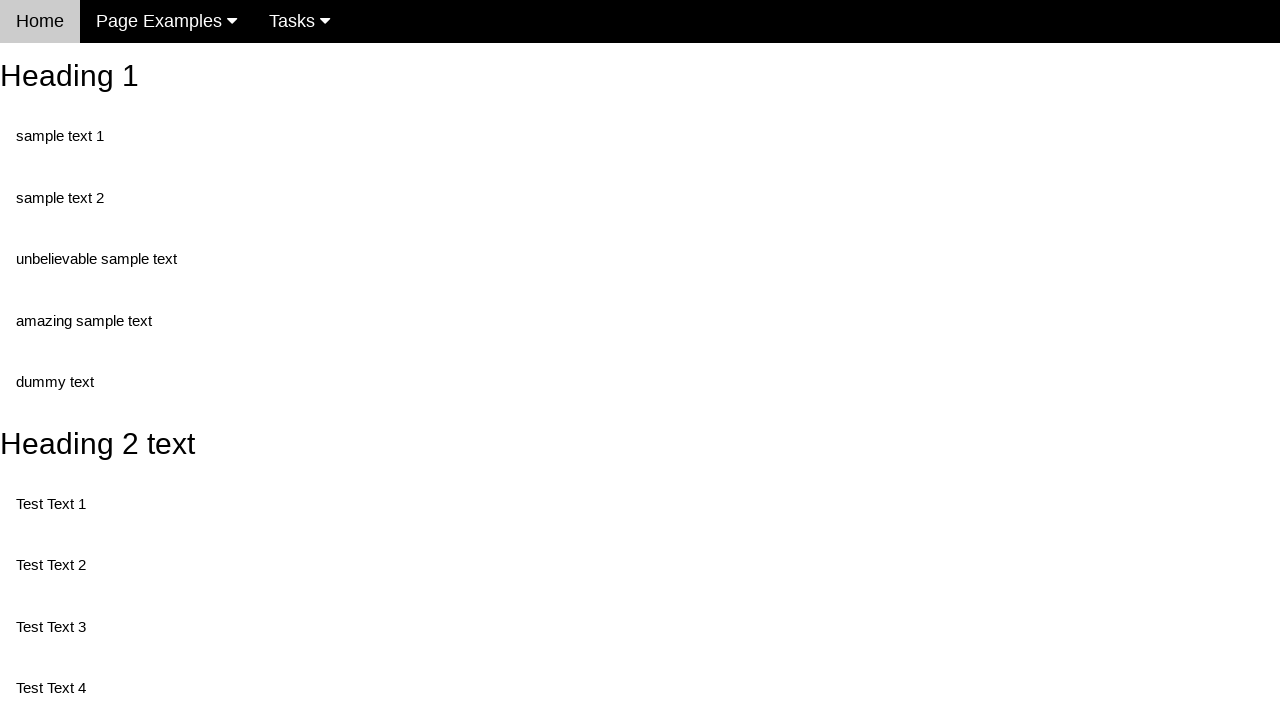

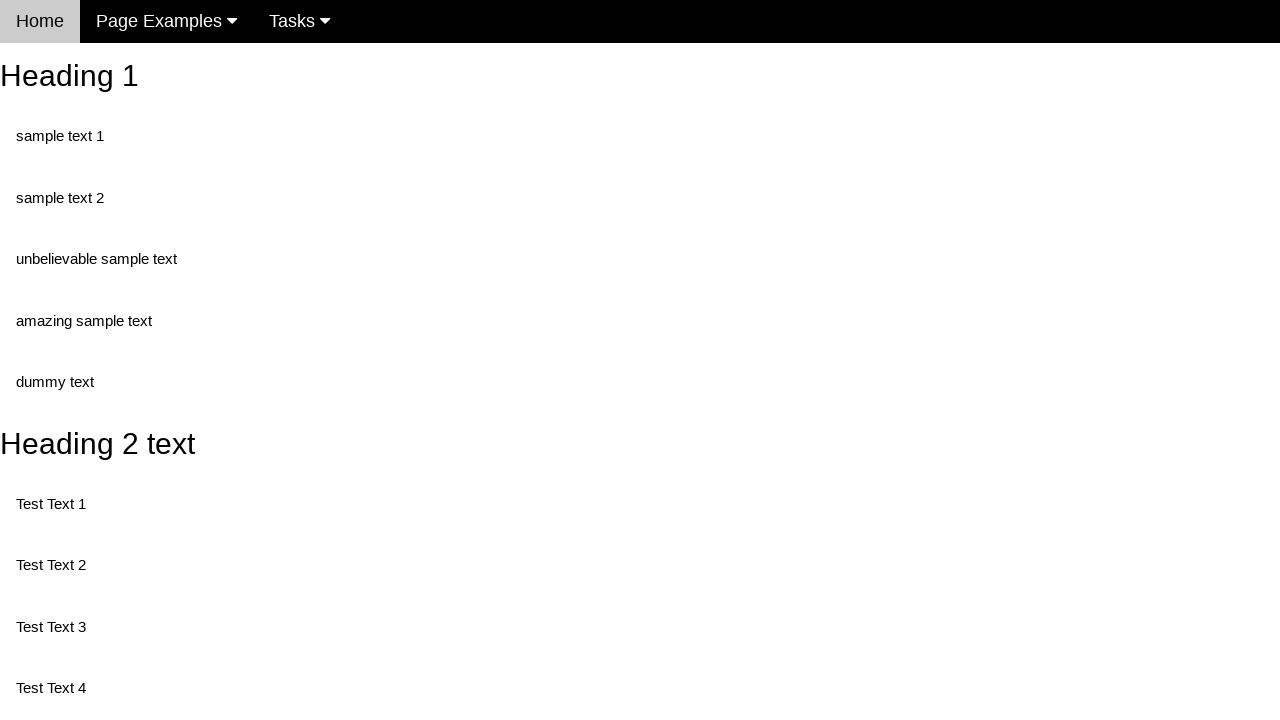